Navigates to HYR Tutorials website, hovers over Selenium Practice menu, and clicks on XPath Practice link

Starting URL: https://www.hyrtutorials.com

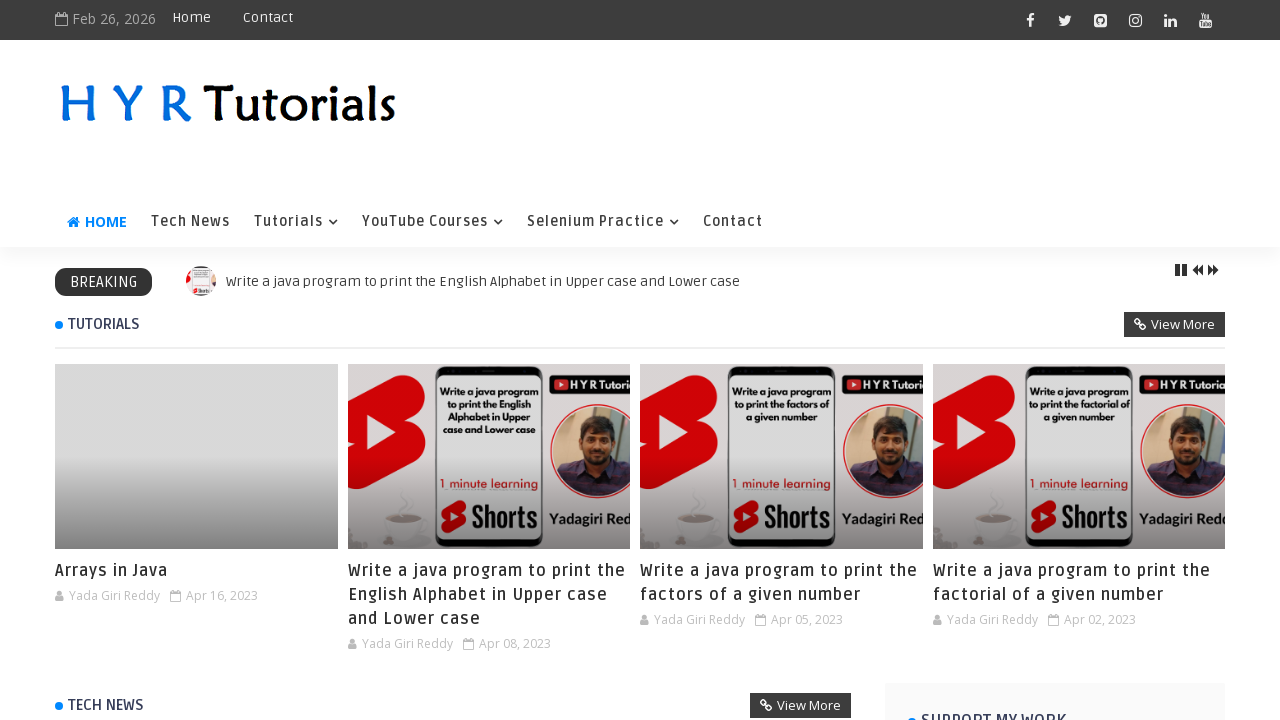

Homepage loaded - hub-home element is visible
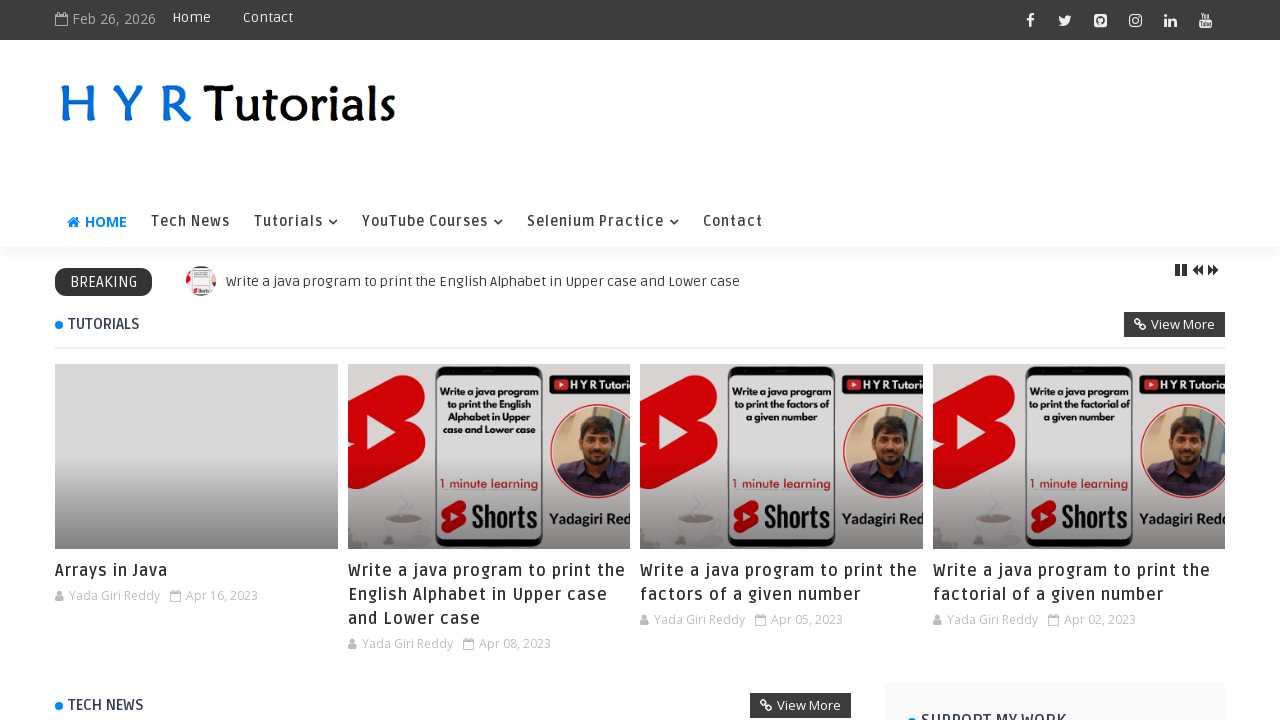

Selenium Practice menu is visible
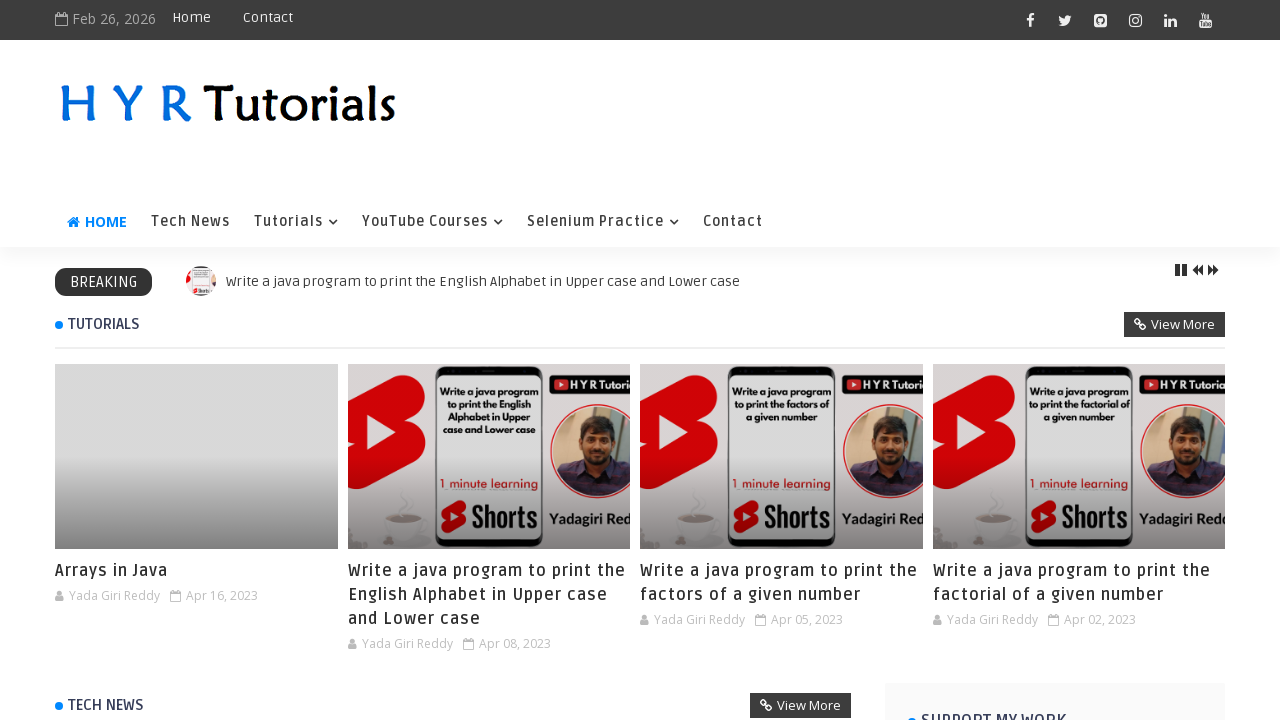

Hovered over Selenium Practice menu at (603, 222) on xpath=//div[@id='menu']//a[text()='Selenium Practice']
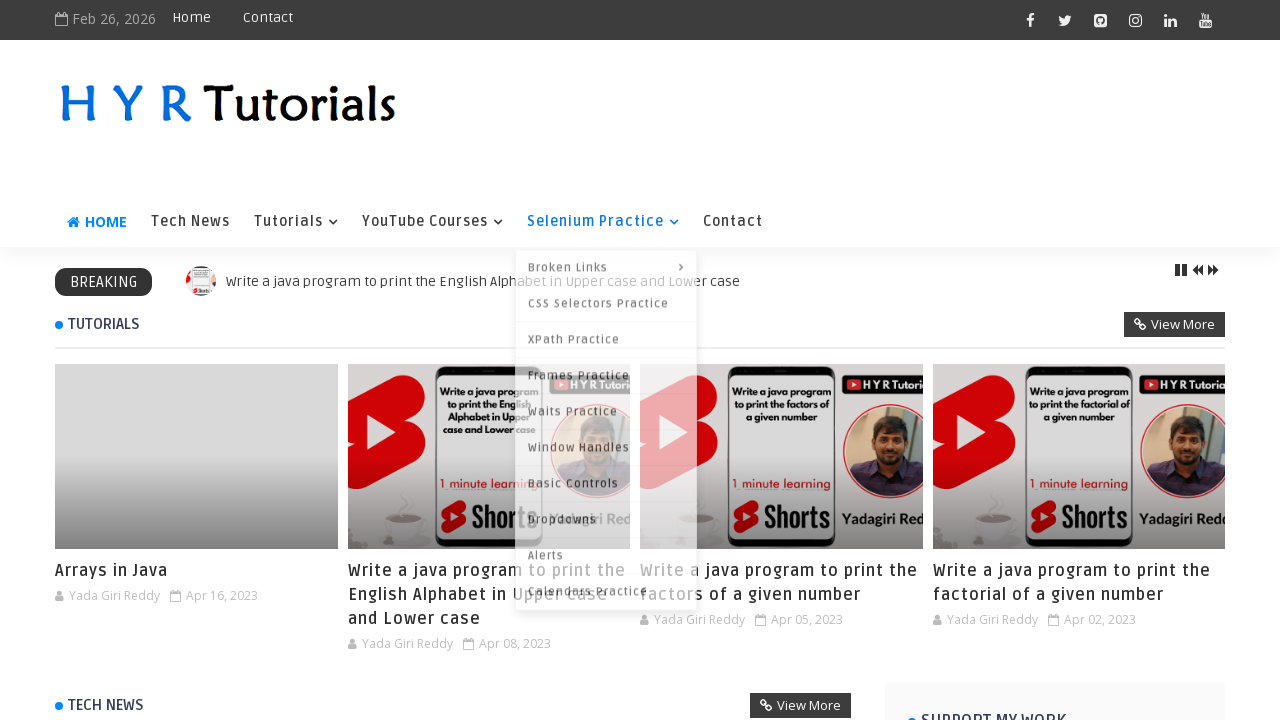

Clicked on XPath Practice link at (606, 336) on xpath=//a[text()='XPath Practice']
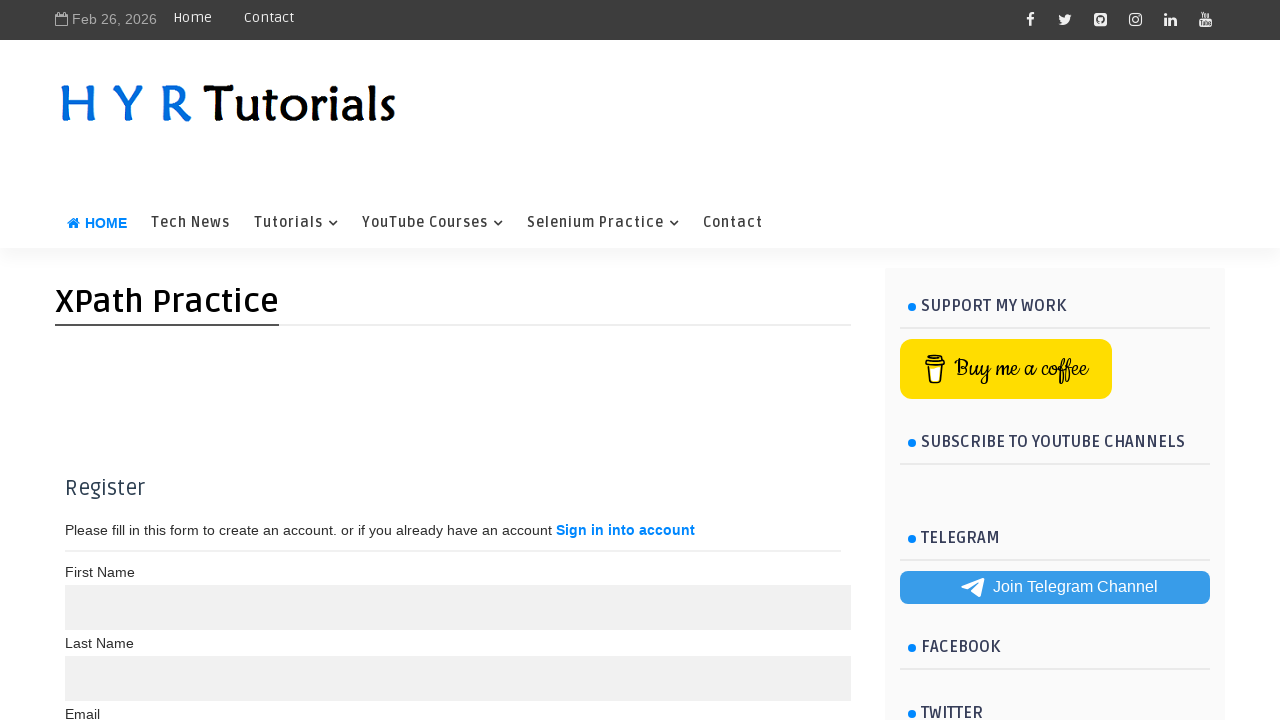

XPath Practice page loaded - DOM content loaded
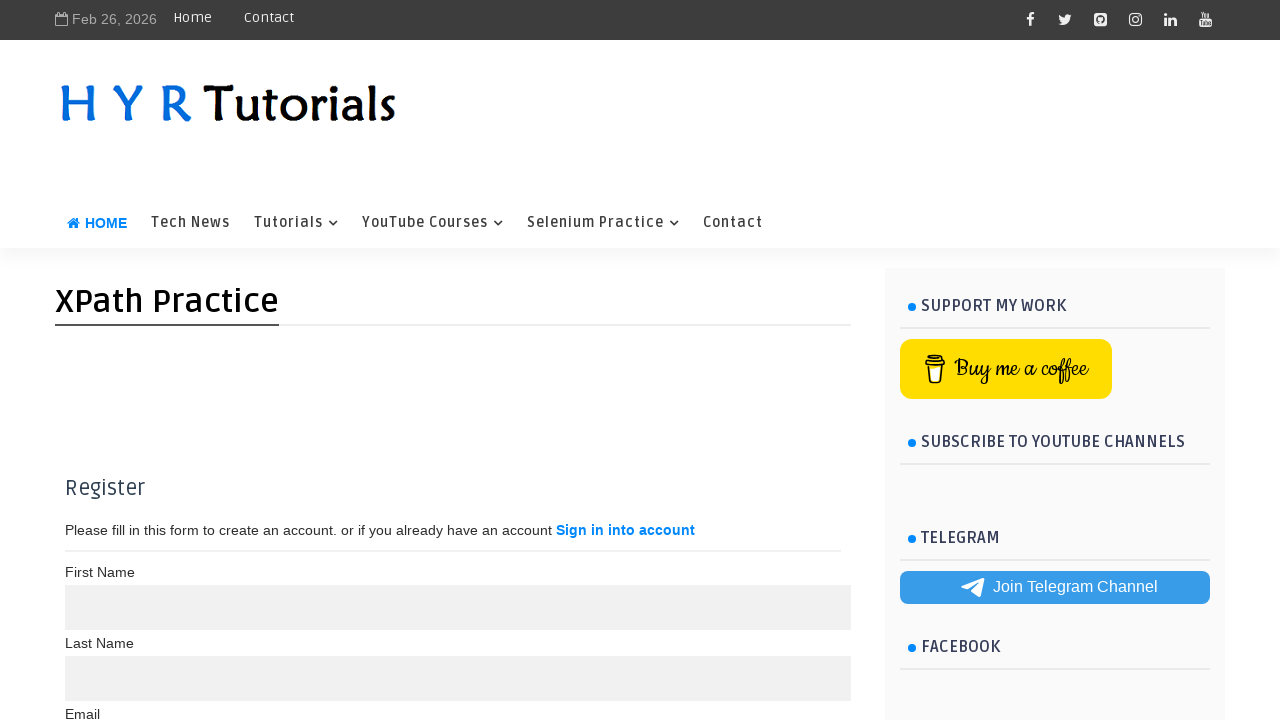

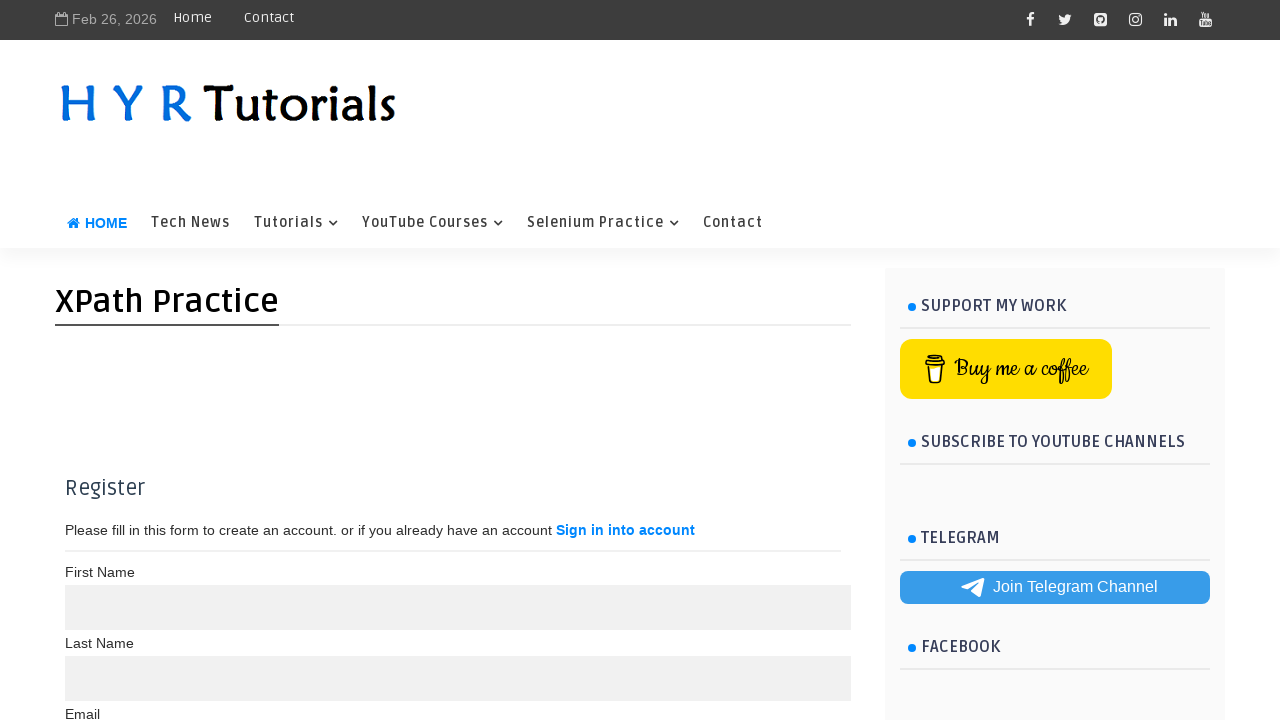